Tests that the Components dropdown menu contains exactly 14 links.

Starting URL: https://formy-project.herokuapp.com/

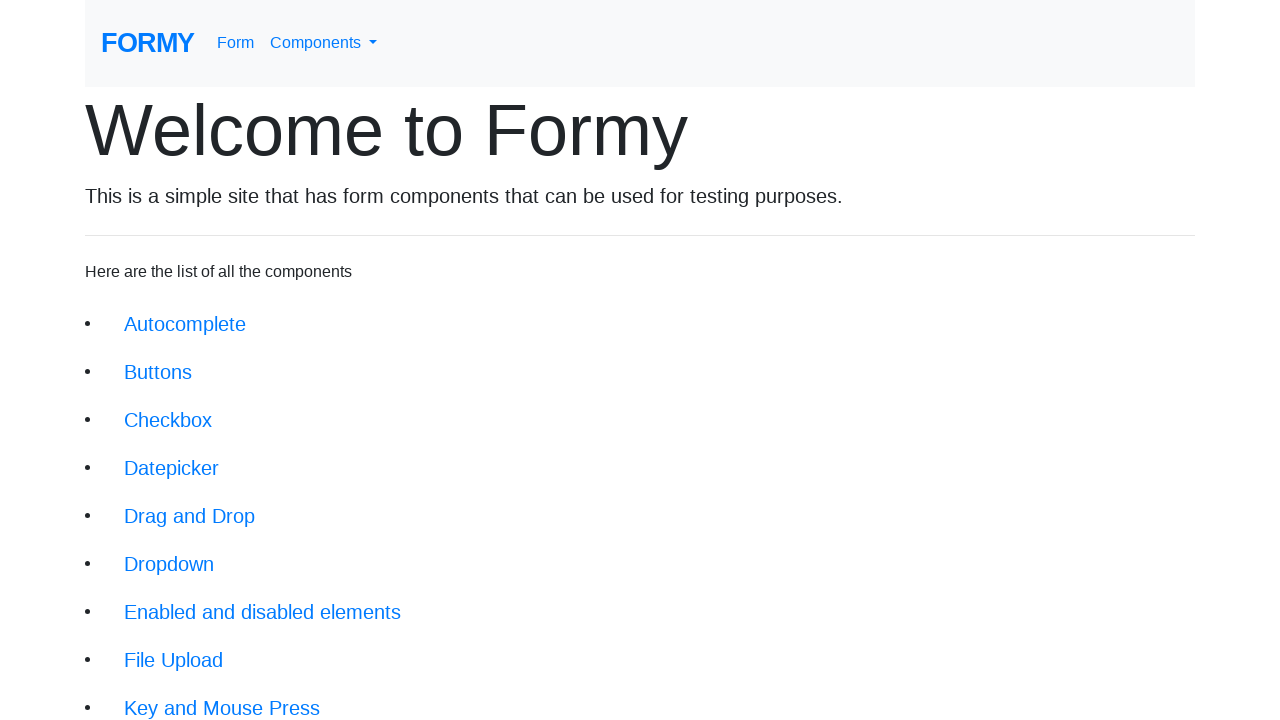

Clicked on Components navbar dropdown menu link at (324, 43) on #navbarDropdownMenuLink
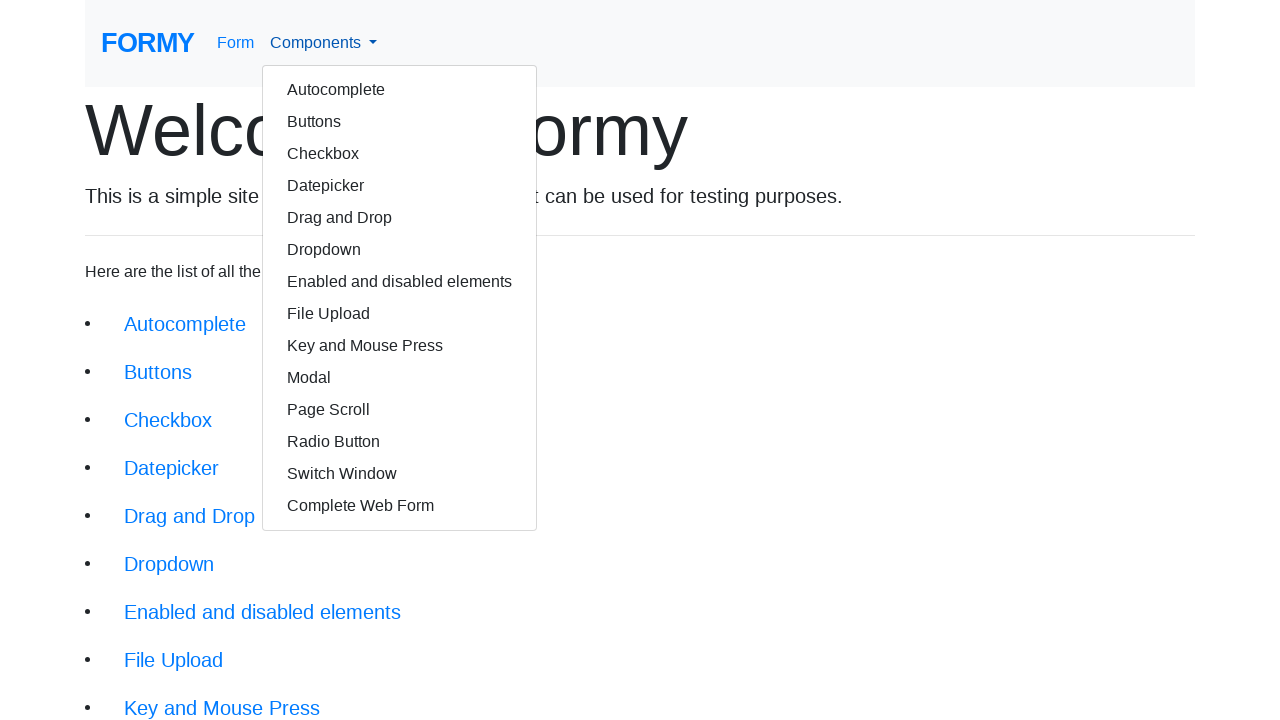

Dropdown menu became visible
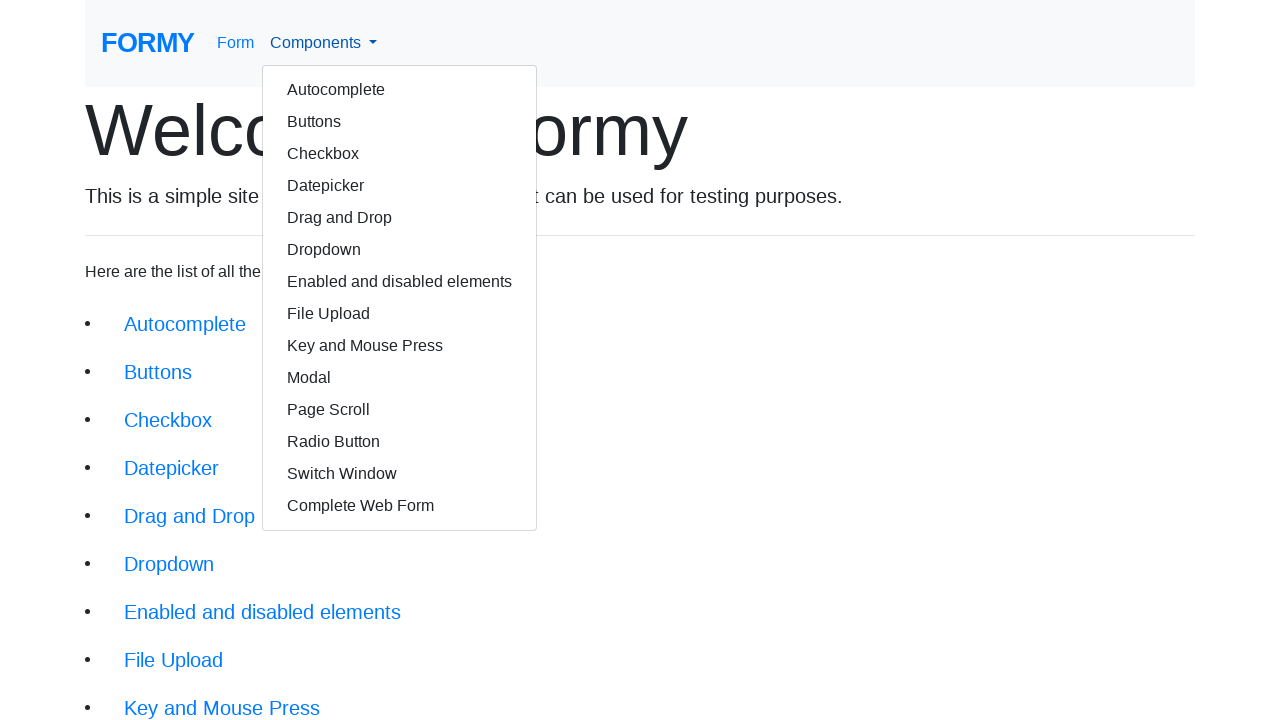

Counted 14 links in the Components dropdown menu
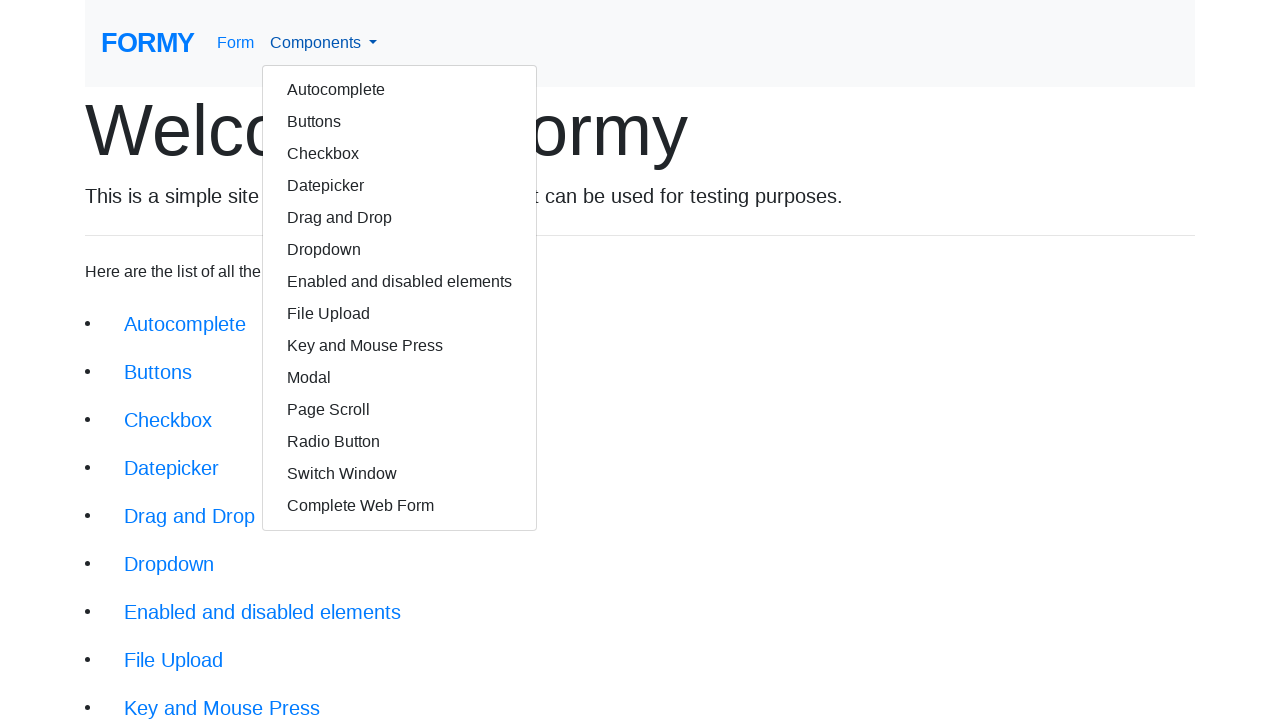

Verified that exactly 14 links are present in the Components dropdown menu
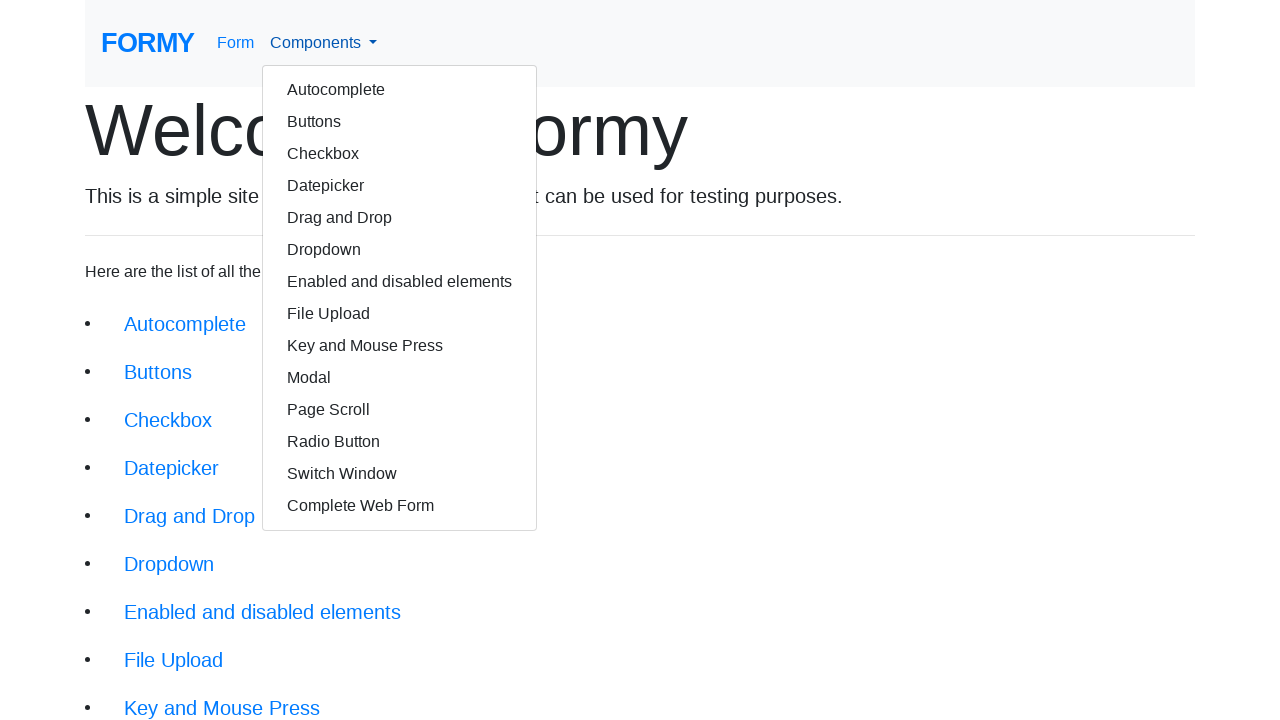

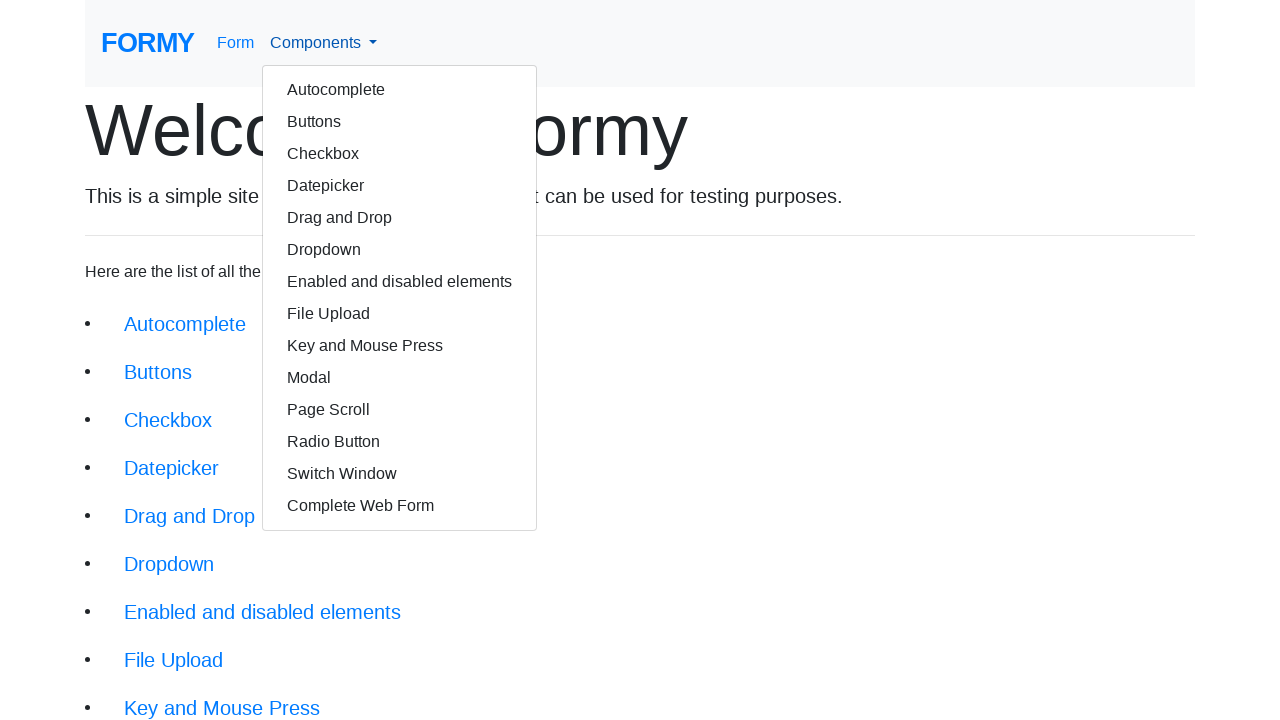